Tests negative addition on the calculator by entering -234234 + 345345 and verifying the result equals 111111

Starting URL: https://www.calculator.net/

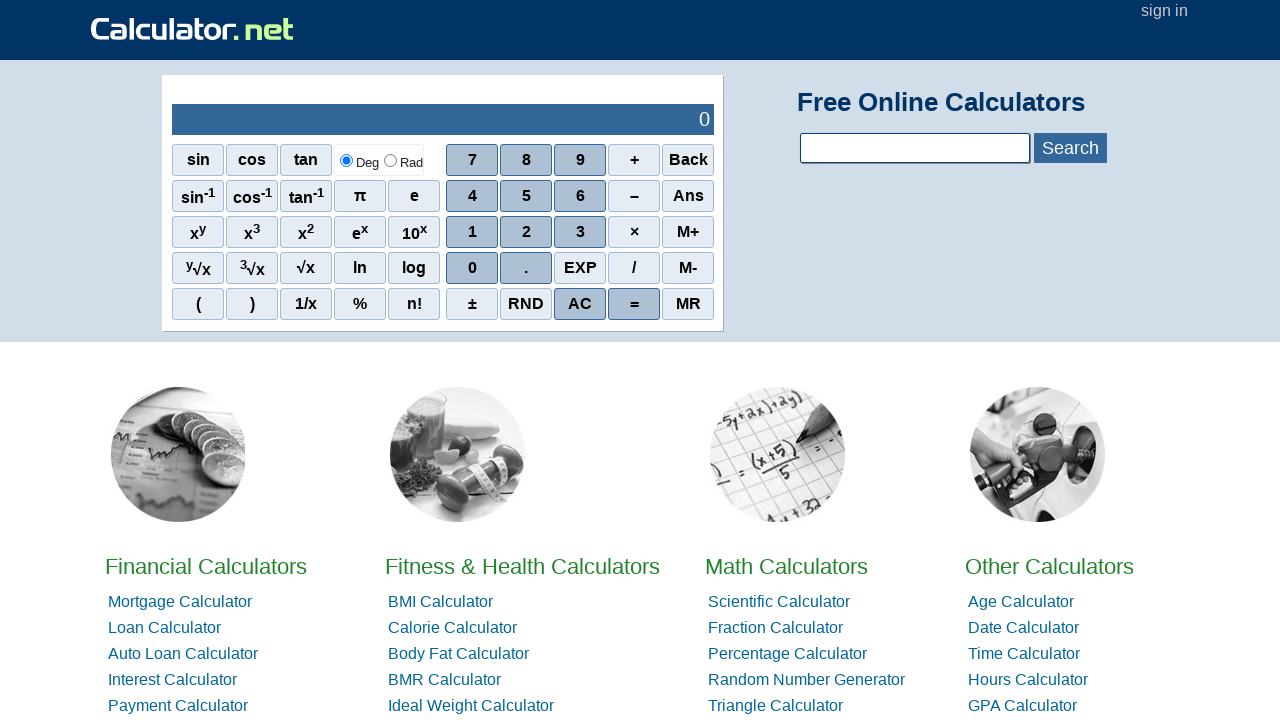

Navigated to calculator.net
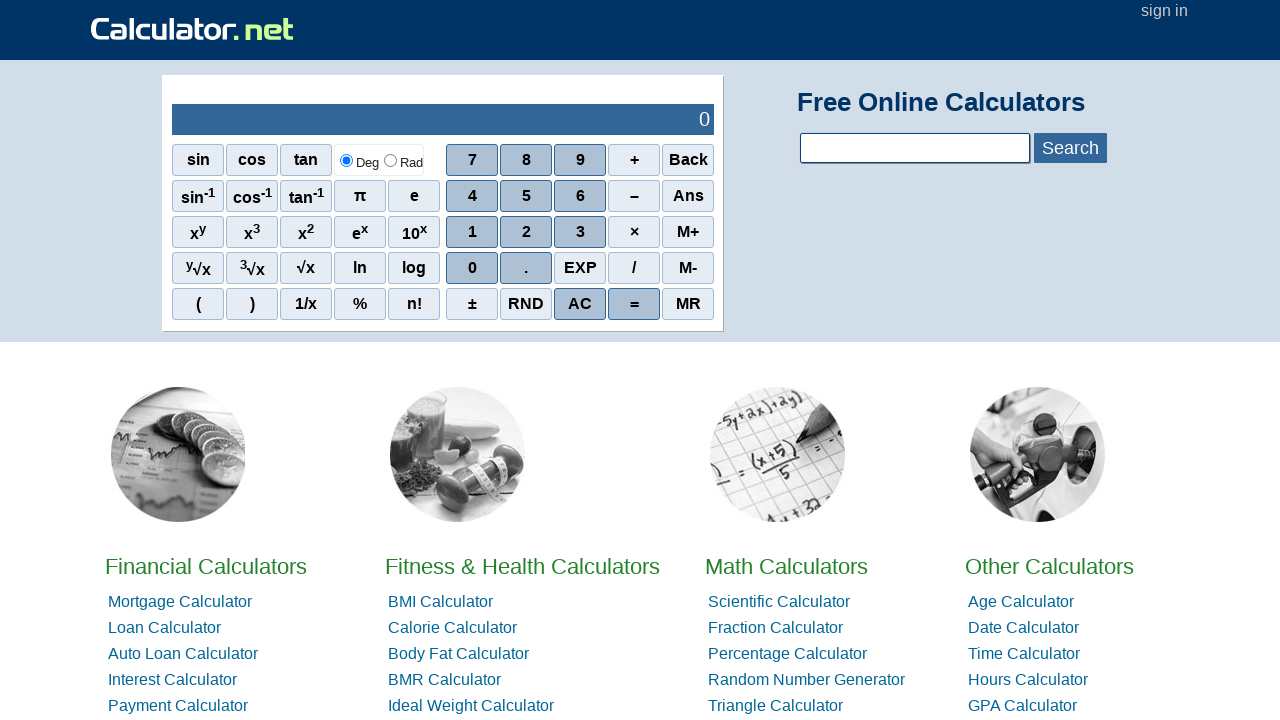

Clicked minus sign to start negative number at (634, 196) on xpath=//span[contains(text(),'–')]
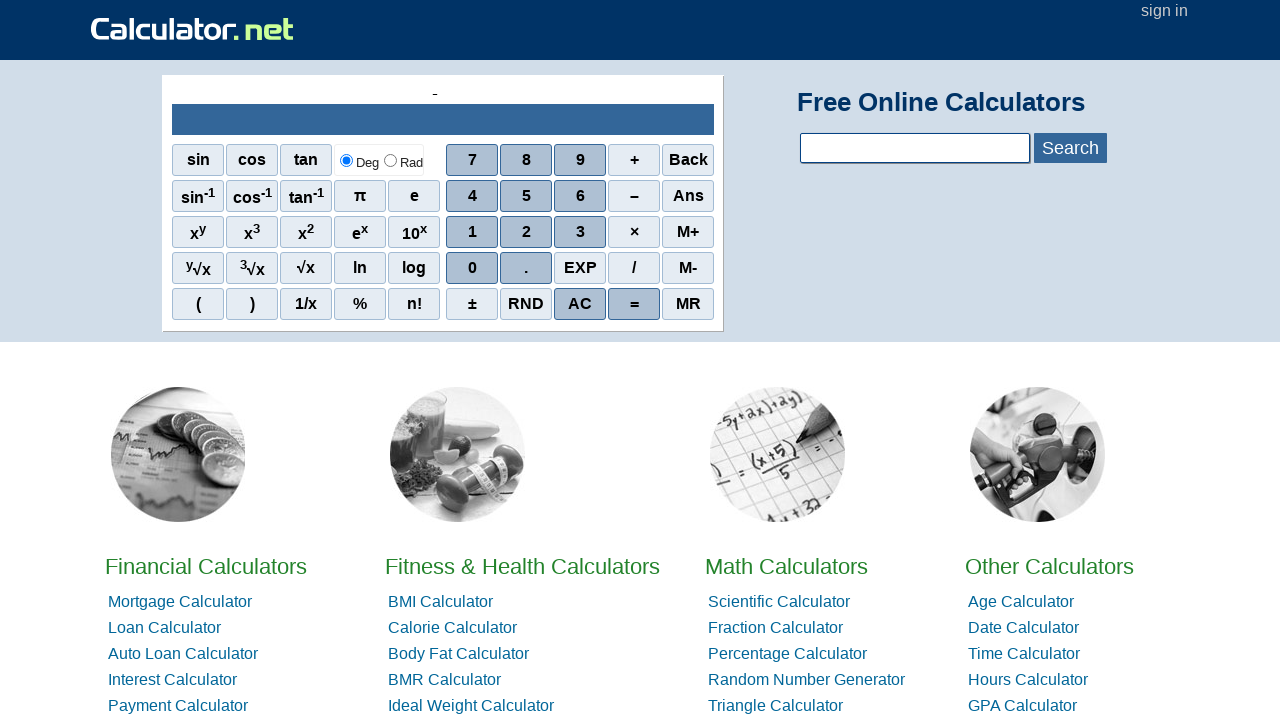

Clicked digit 2 at (526, 232) on xpath=//span[contains(text(),'2')]
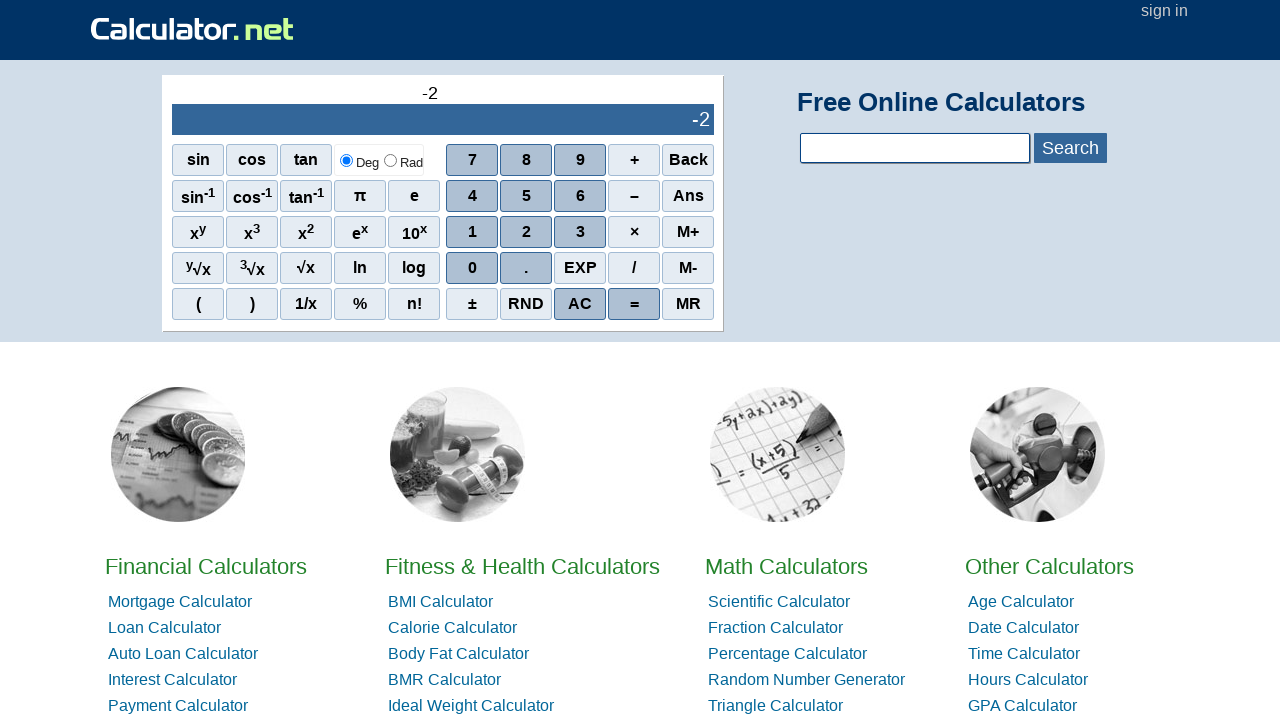

Clicked digit 3 at (580, 232) on xpath=//span[contains(text(),'3')]
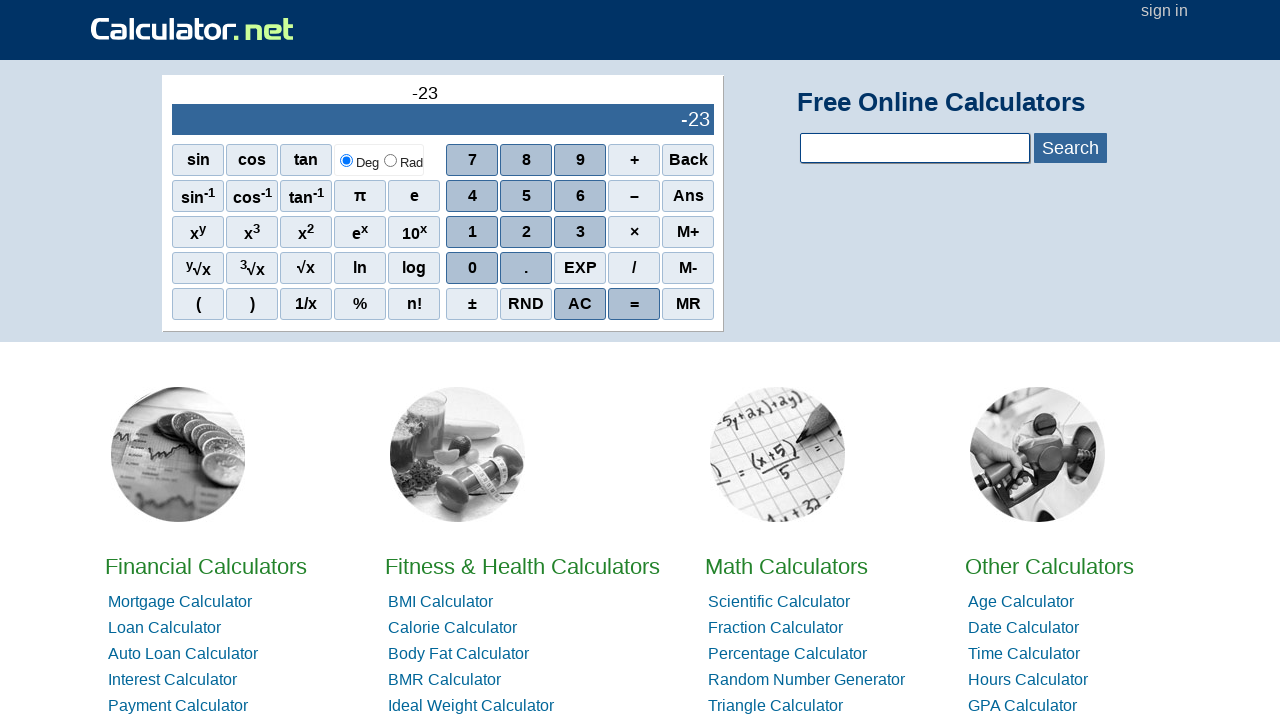

Clicked digit 4 at (472, 196) on xpath=//span[contains(text(),'4')]
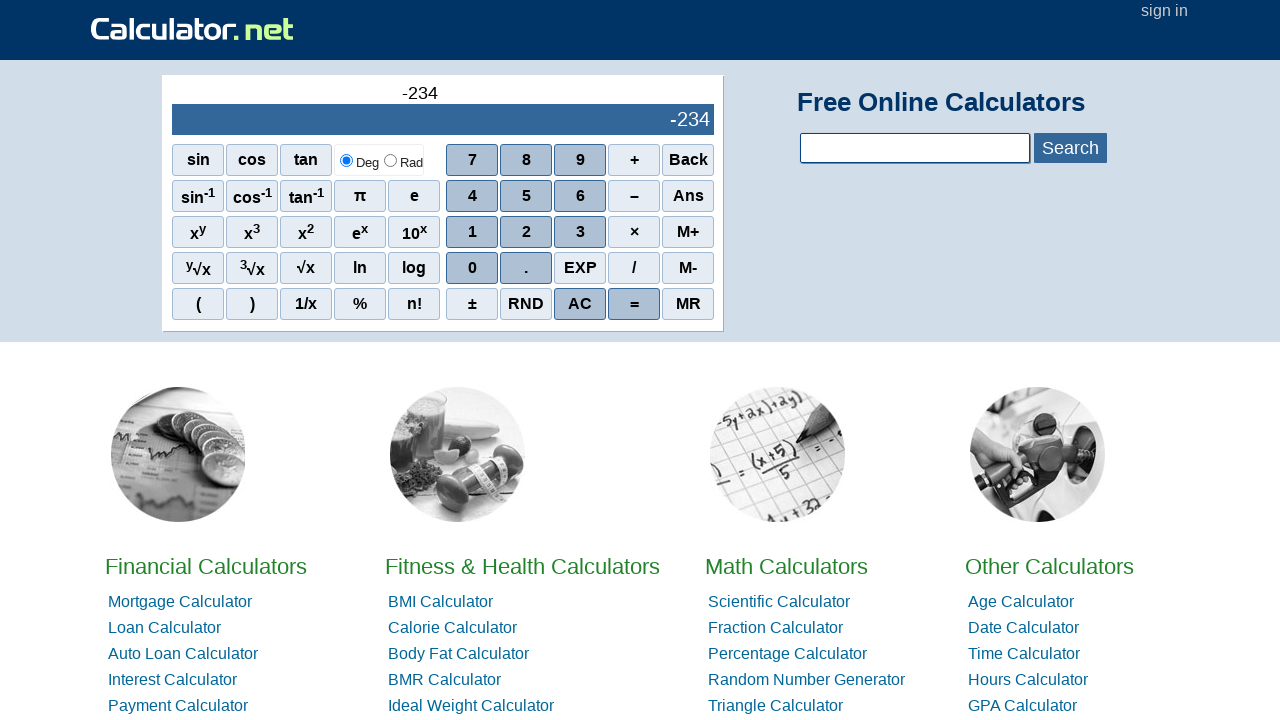

Clicked digit 2 at (526, 232) on xpath=//span[contains(text(),'2')]
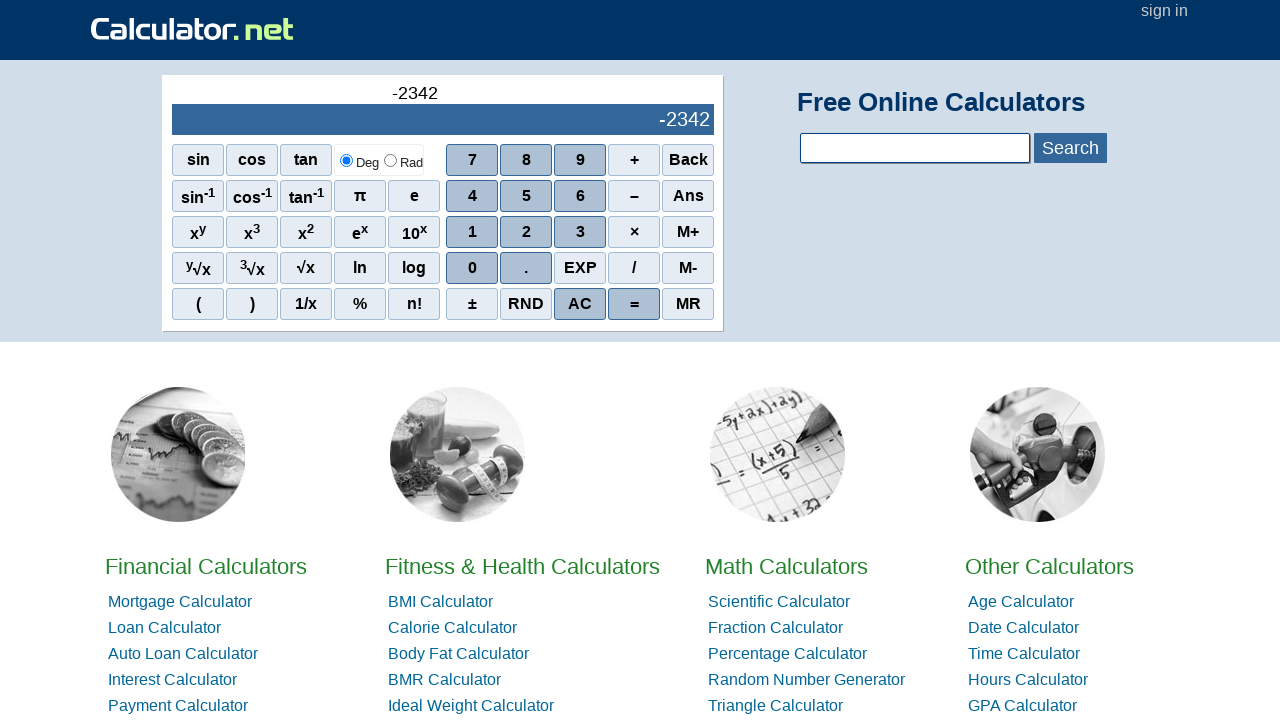

Clicked digit 3 at (580, 232) on xpath=//span[contains(text(),'3')]
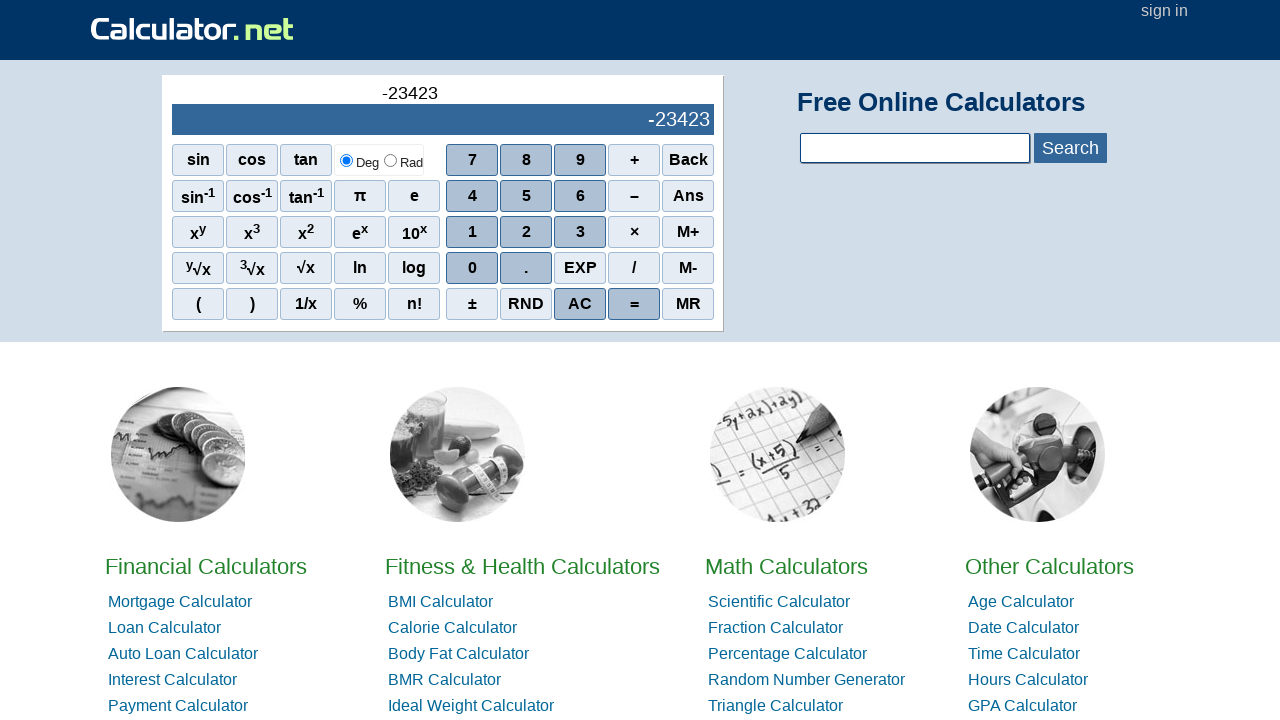

Clicked digit 4 at (472, 196) on xpath=//span[contains(text(),'4')]
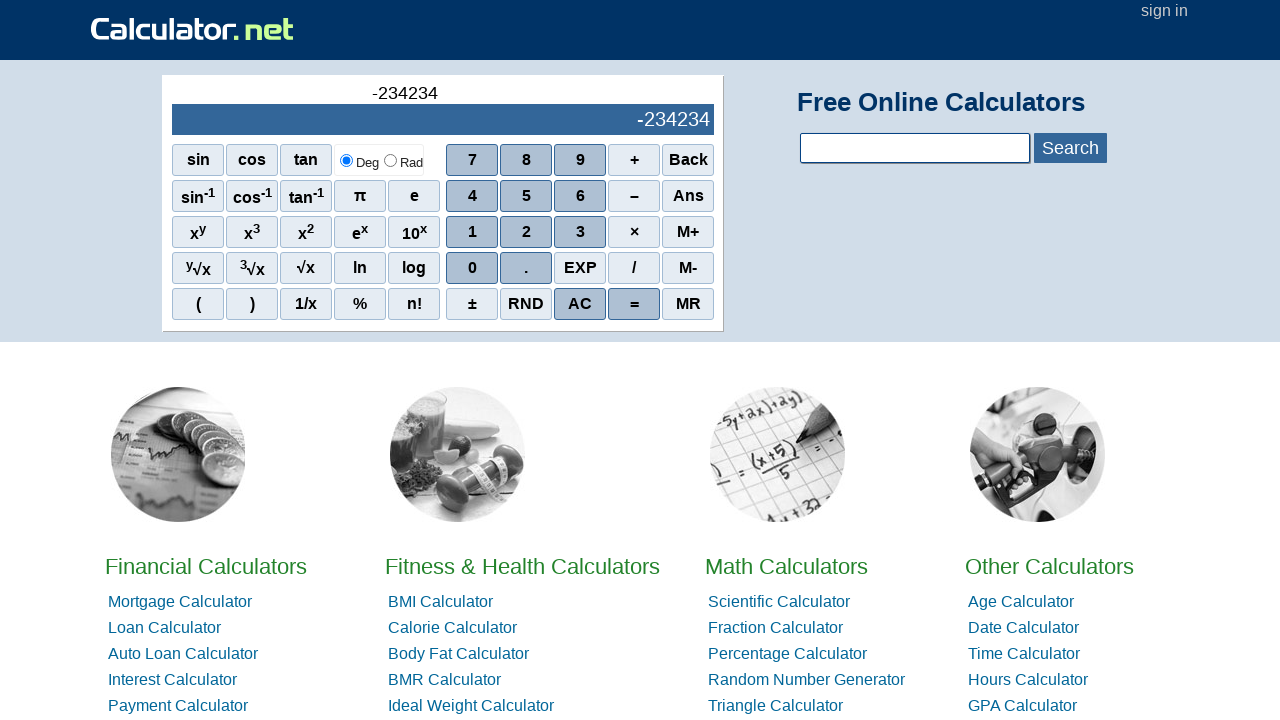

Clicked addition operator at (634, 160) on xpath=//span[contains(text(),'+')]
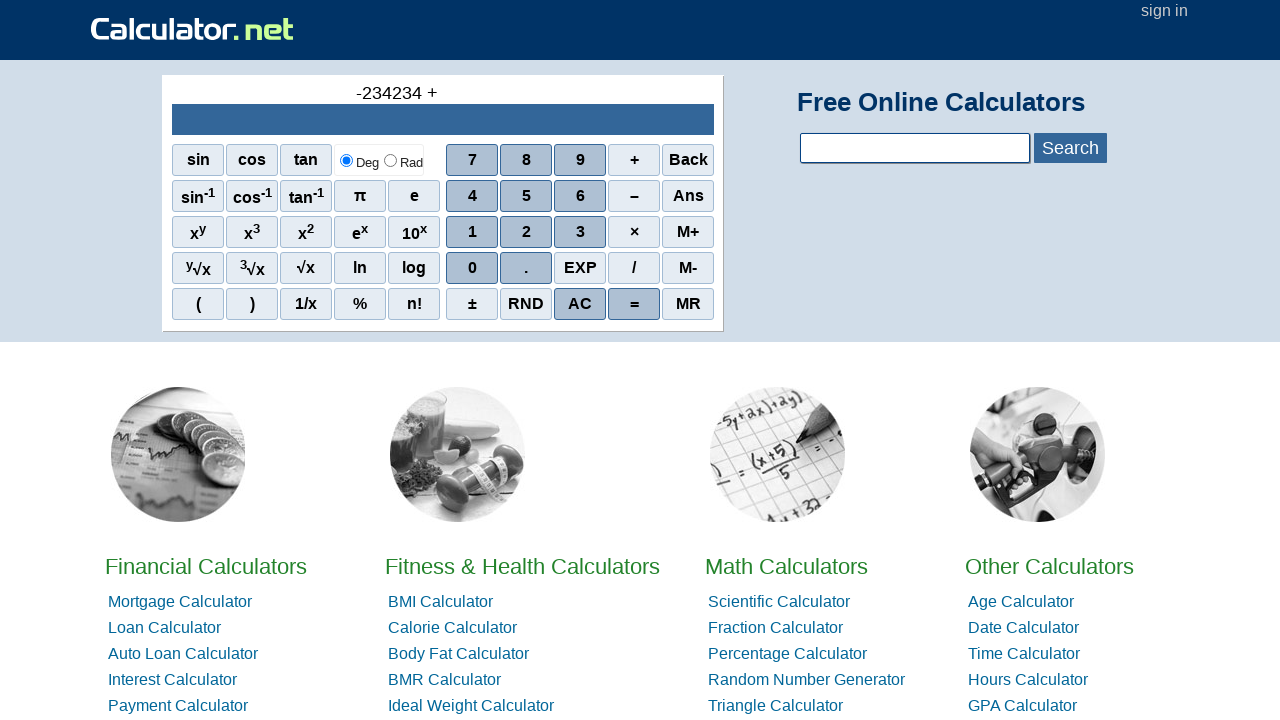

Clicked digit 3 at (580, 232) on xpath=//span[contains(text(),'3')]
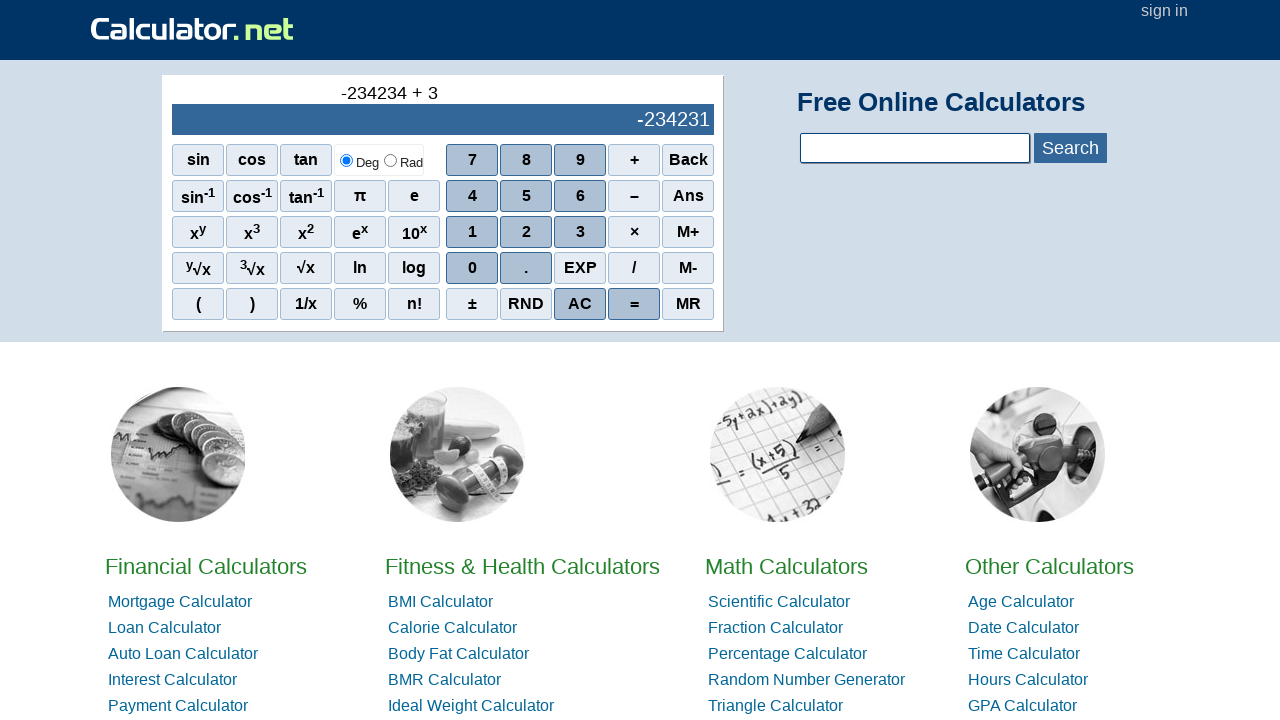

Clicked digit 4 at (472, 196) on xpath=//span[contains(text(),'4')]
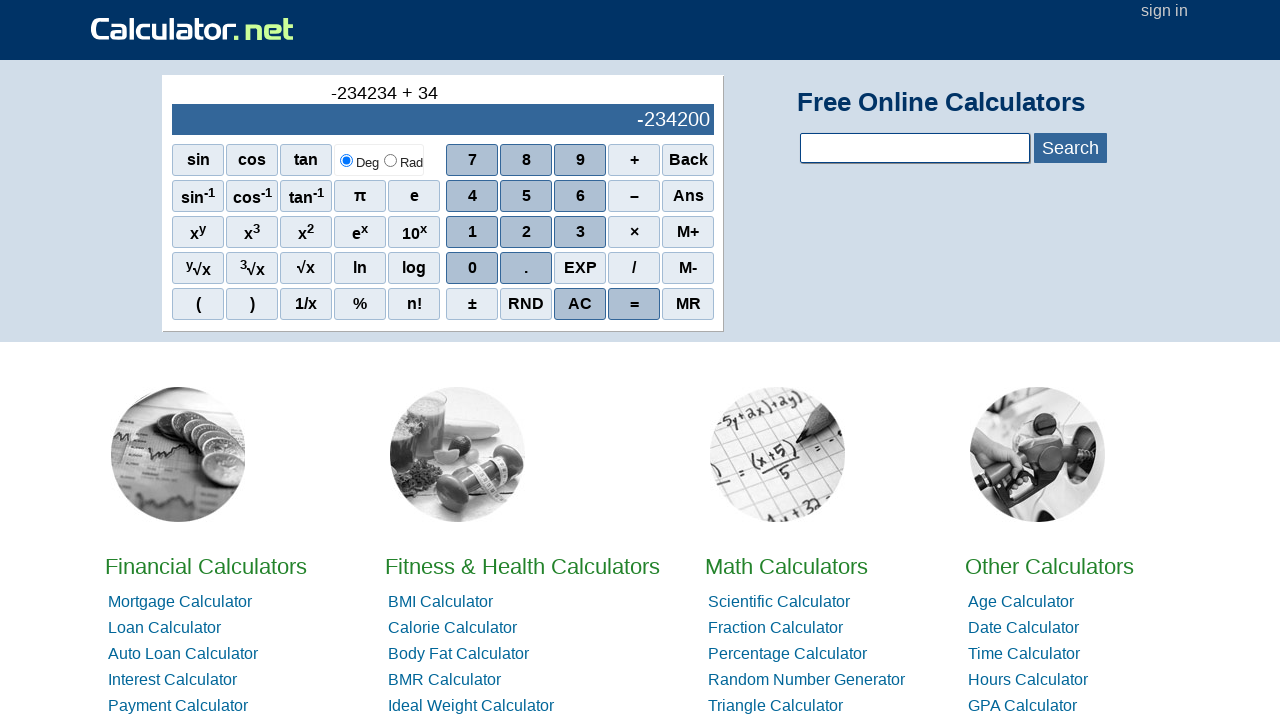

Clicked digit 5 at (526, 196) on xpath=//span[contains(text(),'5')]
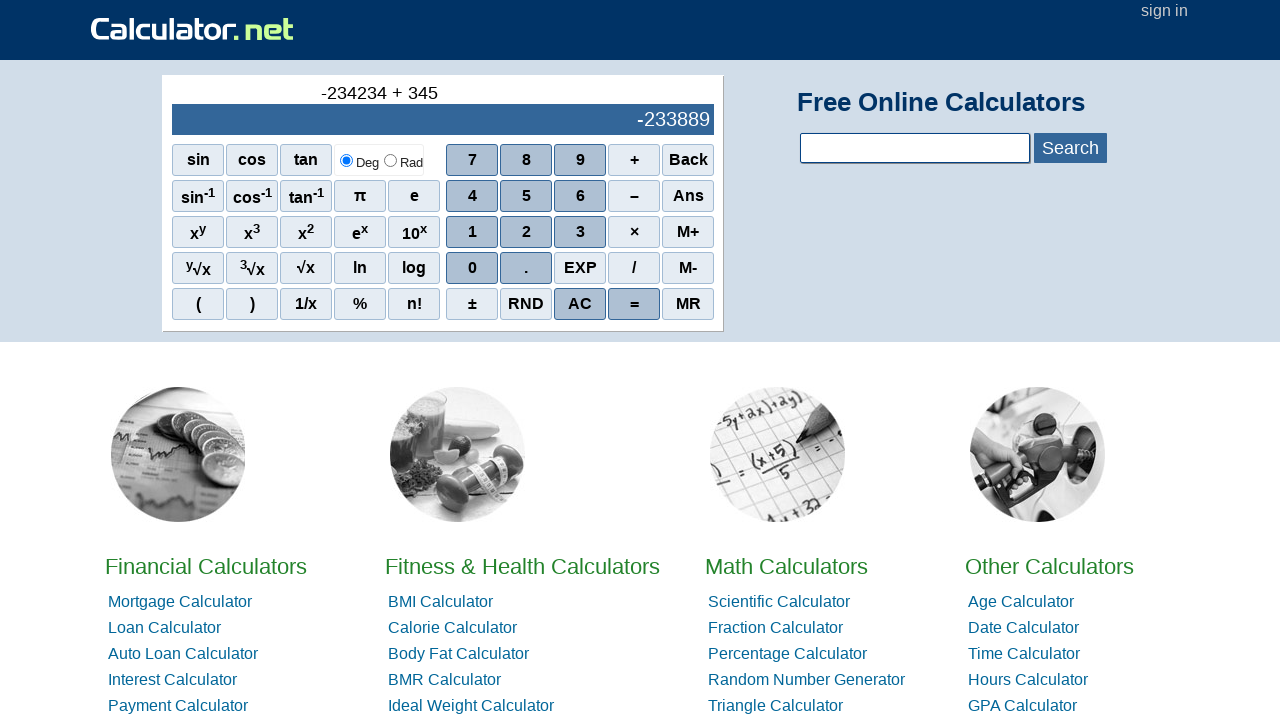

Clicked digit 3 at (580, 232) on xpath=//span[contains(text(),'3')]
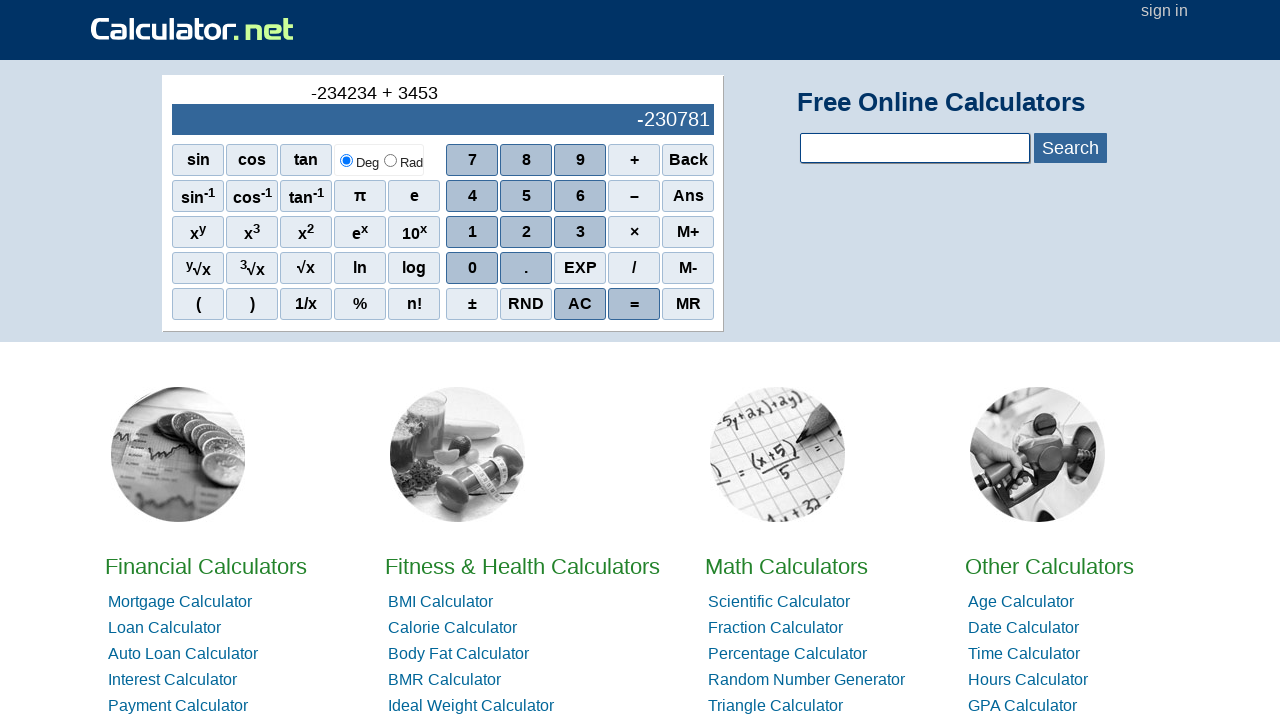

Clicked digit 4 at (472, 196) on xpath=//span[contains(text(),'4')]
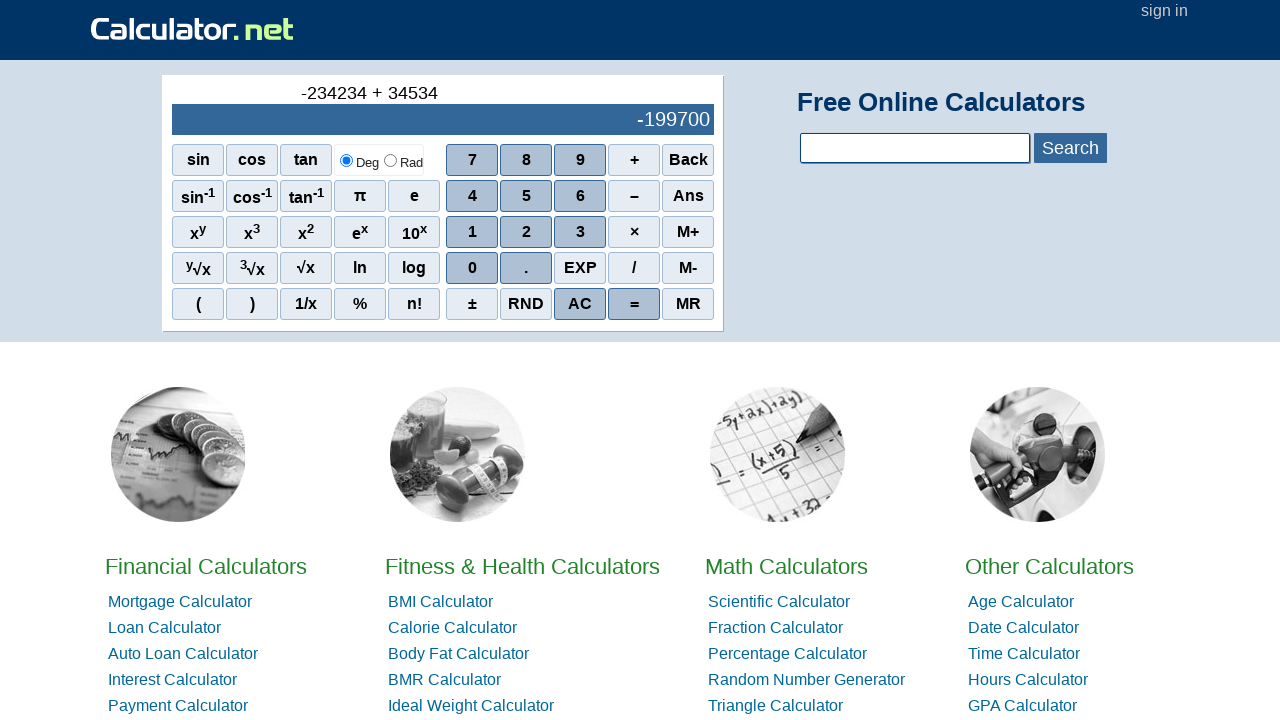

Clicked digit 5 at (526, 196) on xpath=//span[contains(text(),'5')]
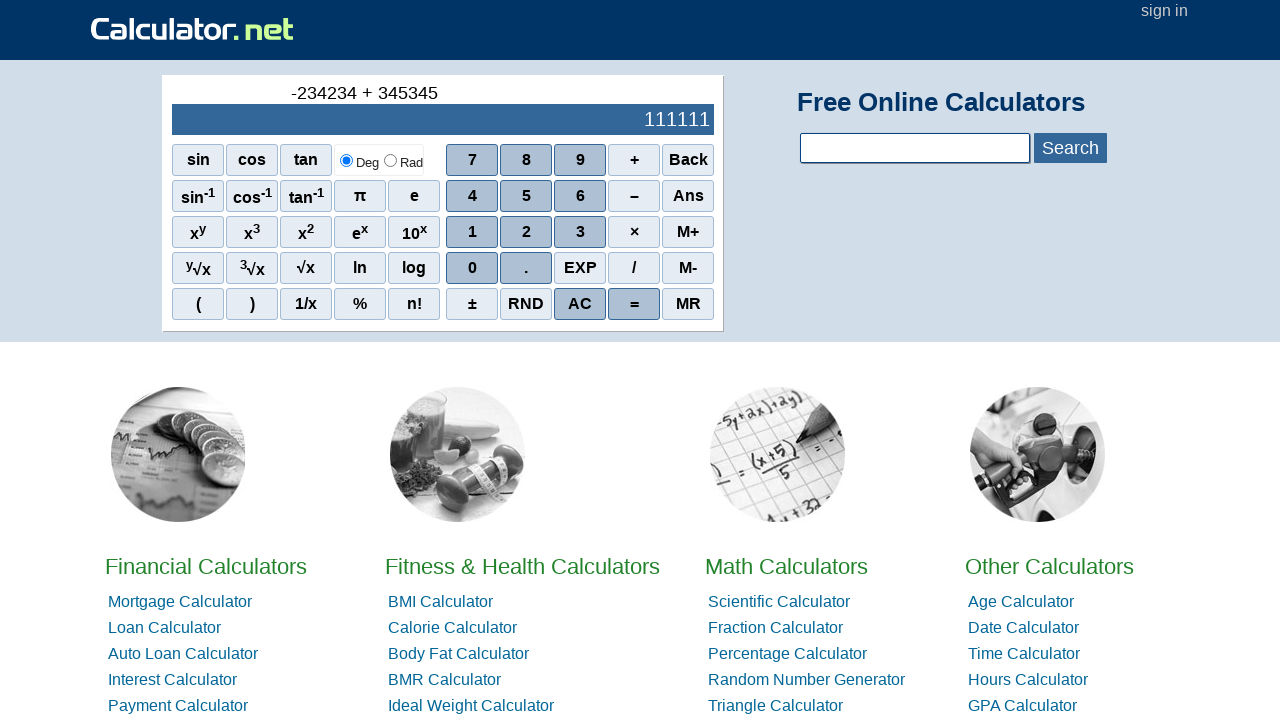

Clicked equals button to calculate result at (634, 304) on xpath=//span[contains(text(),'=')]
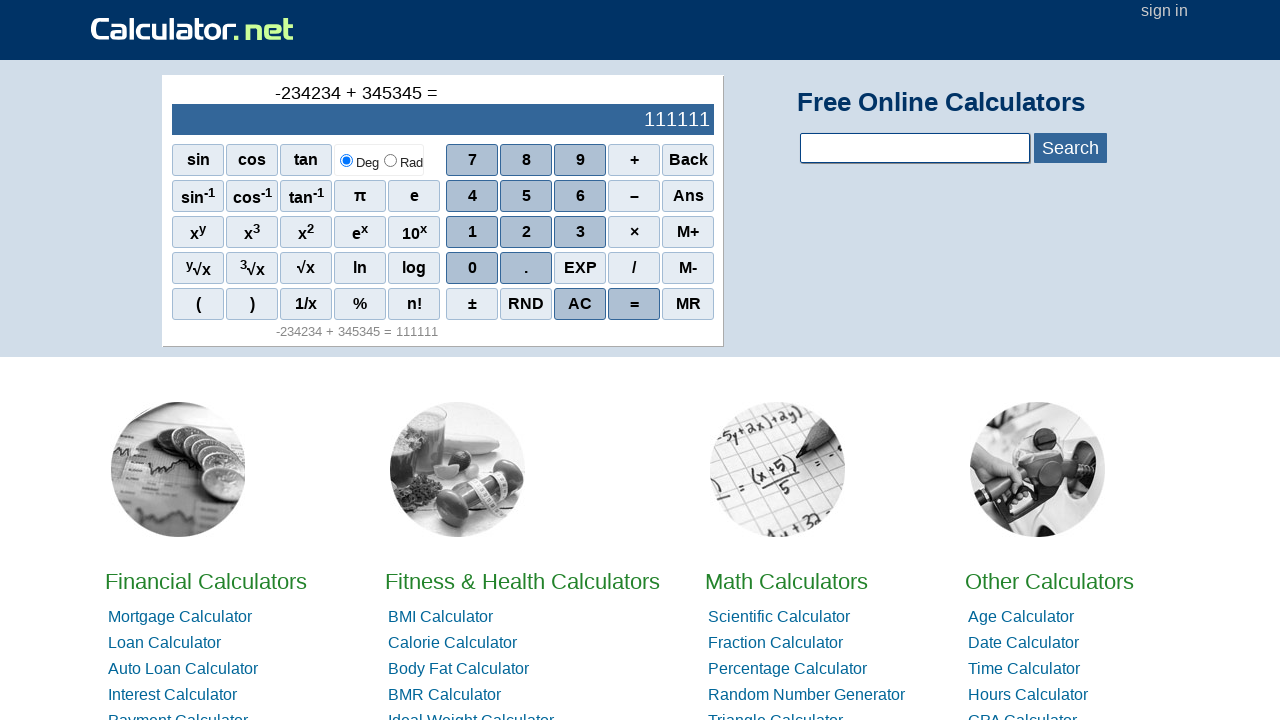

Result output displayed
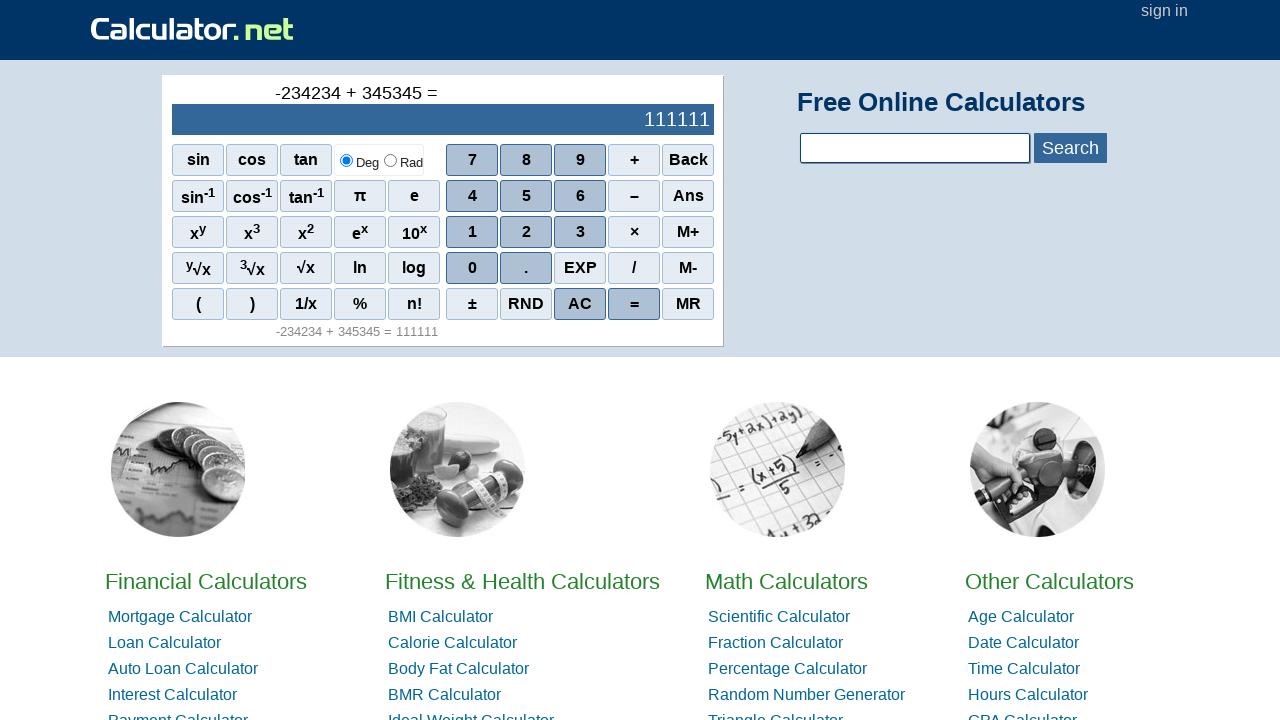

Verified calculation result equals 111111
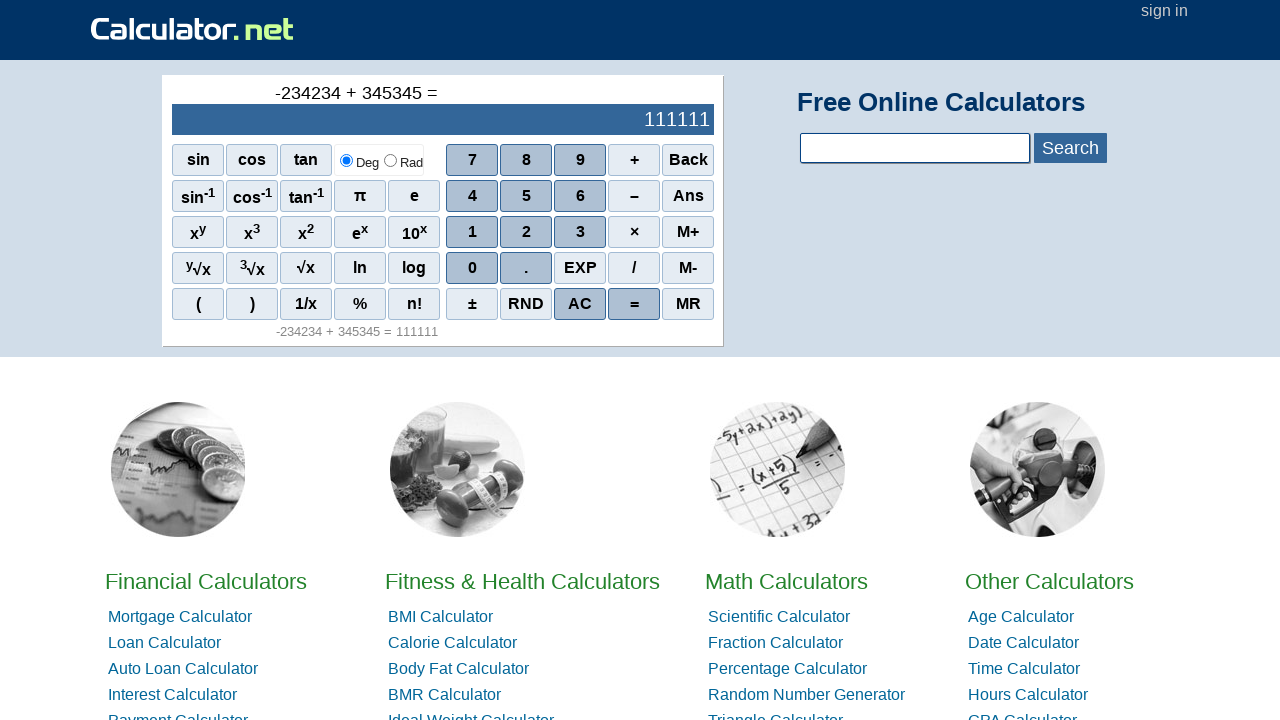

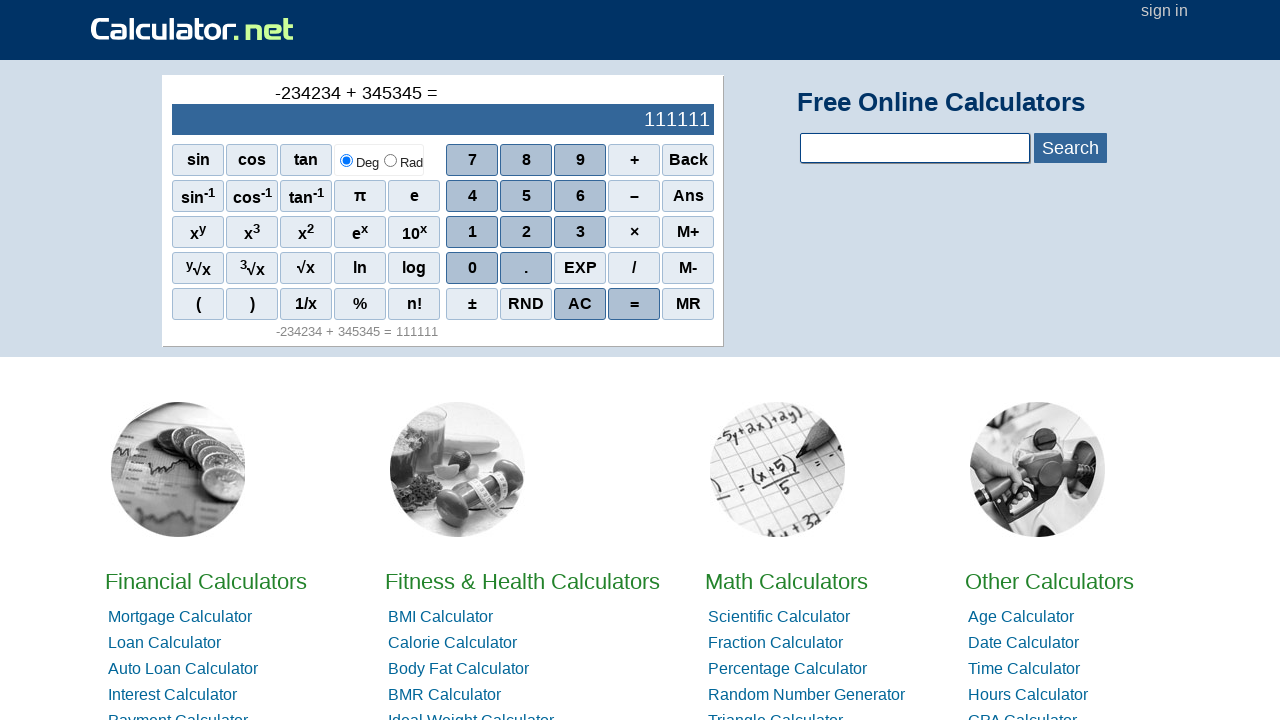